Tests registration validation by leaving the first name field empty and verifying an error message is displayed.

Starting URL: https://sharelane.com/cgi-bin/register.py

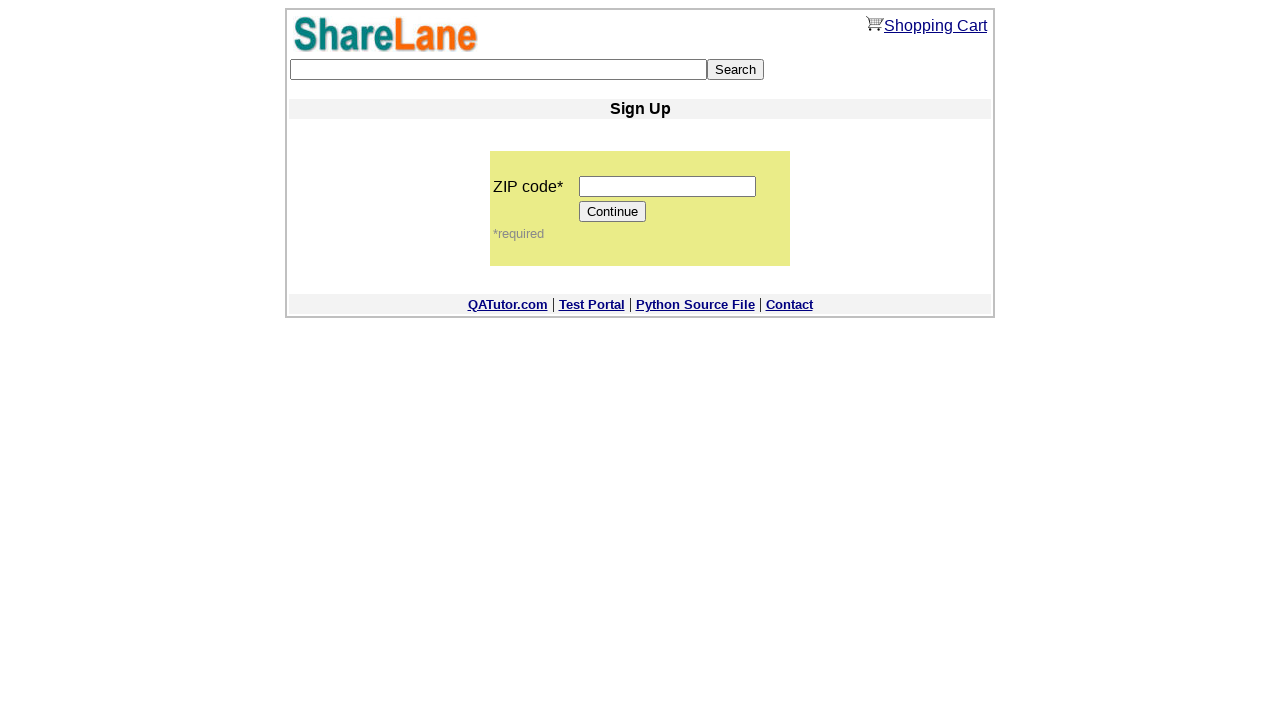

Navigated to registration page
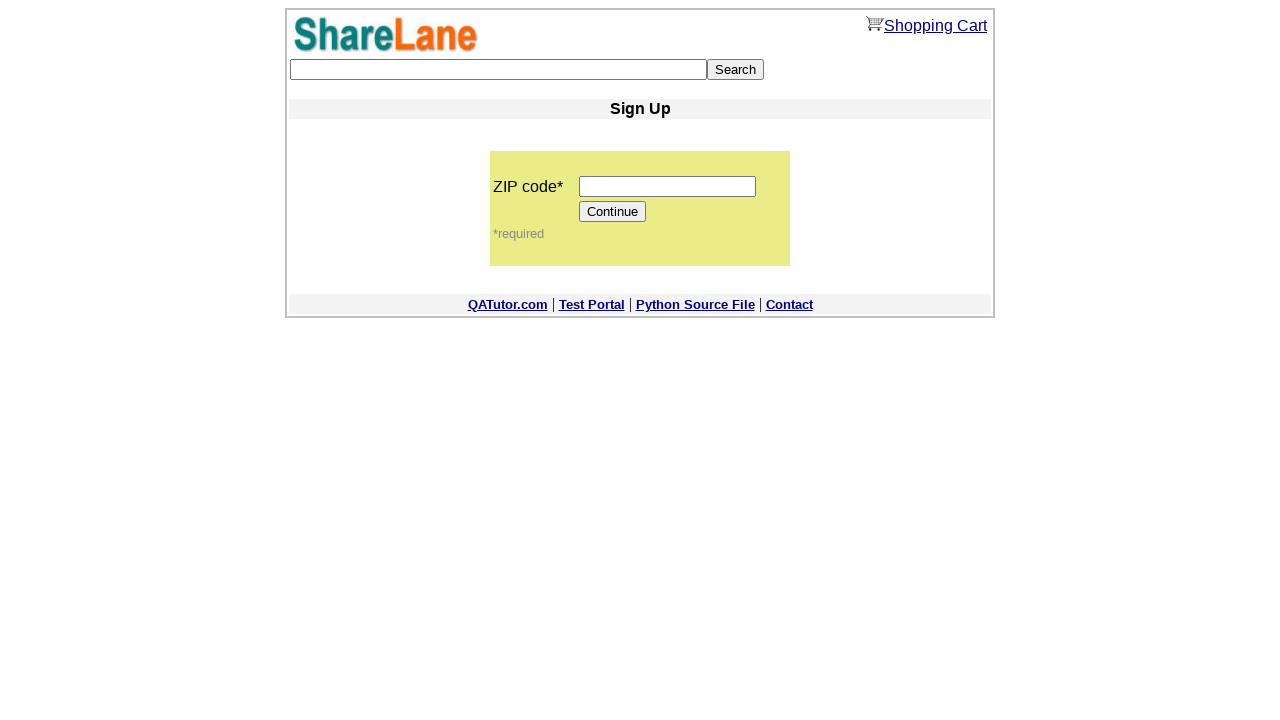

Filled zip code field with '12345' on input[name='zip_code']
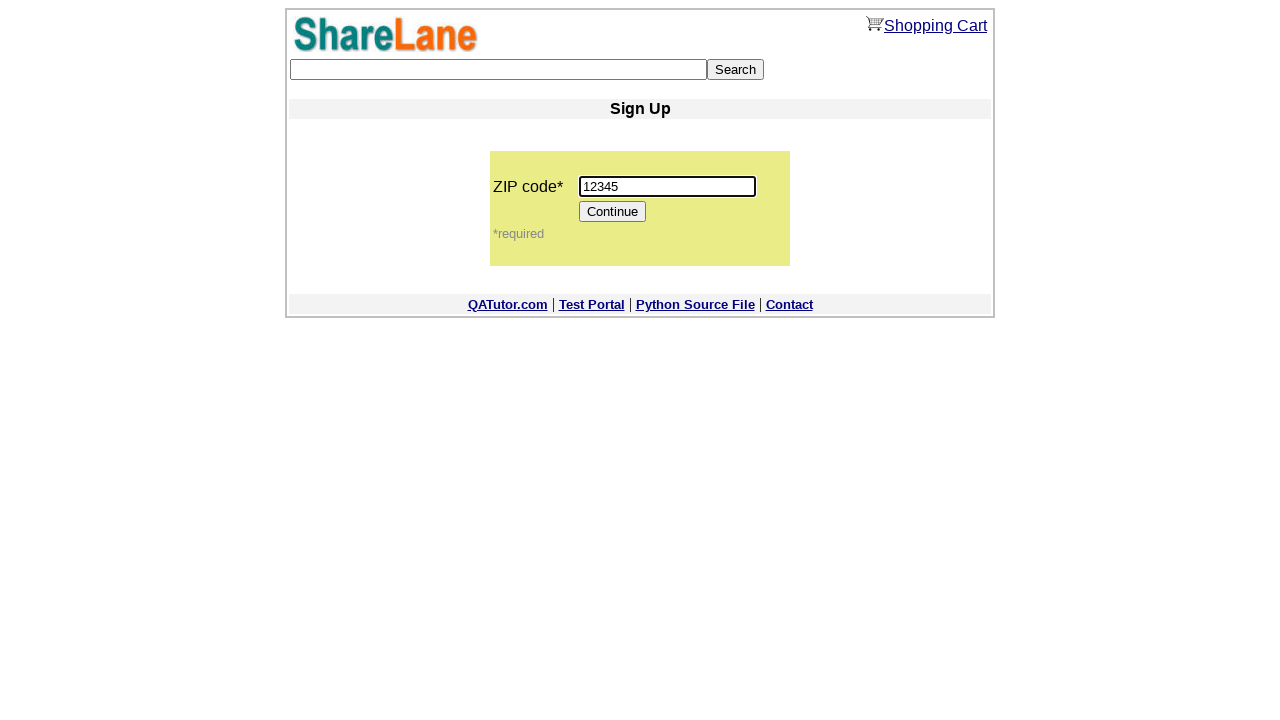

Clicked Continue button to proceed to registration form at (613, 212) on input[value='Continue']
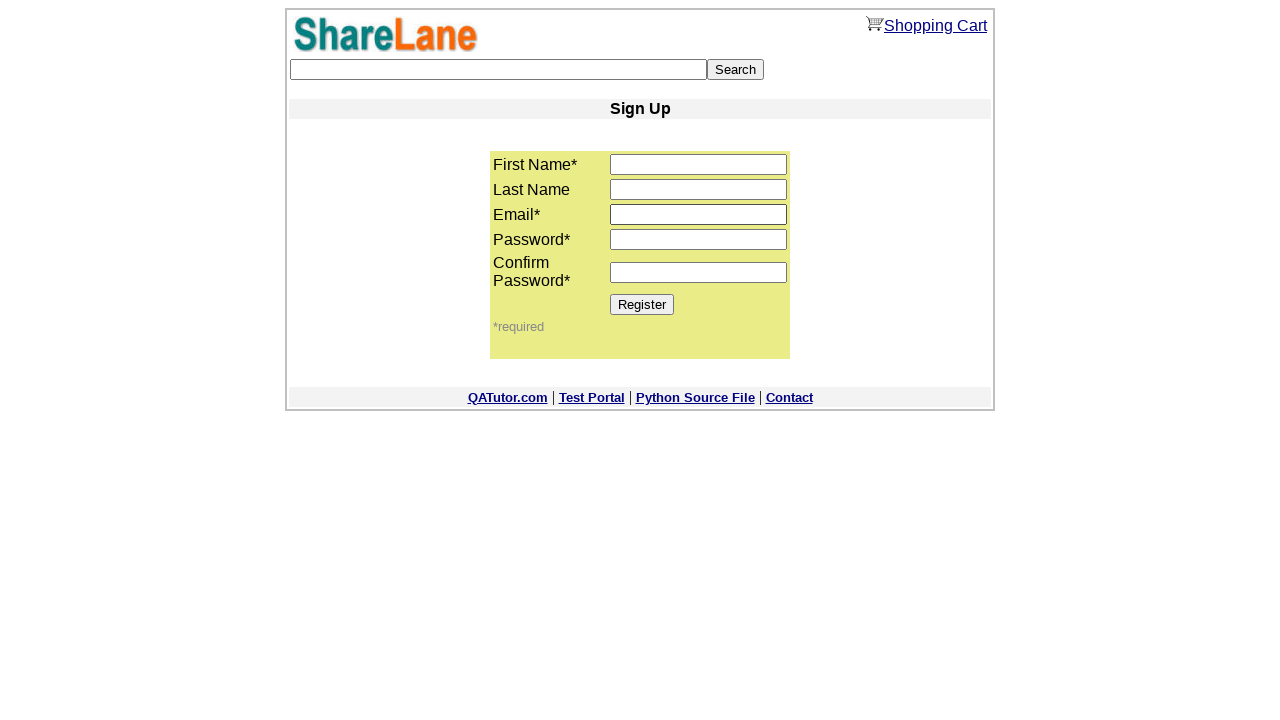

Registration form loaded with first name field visible
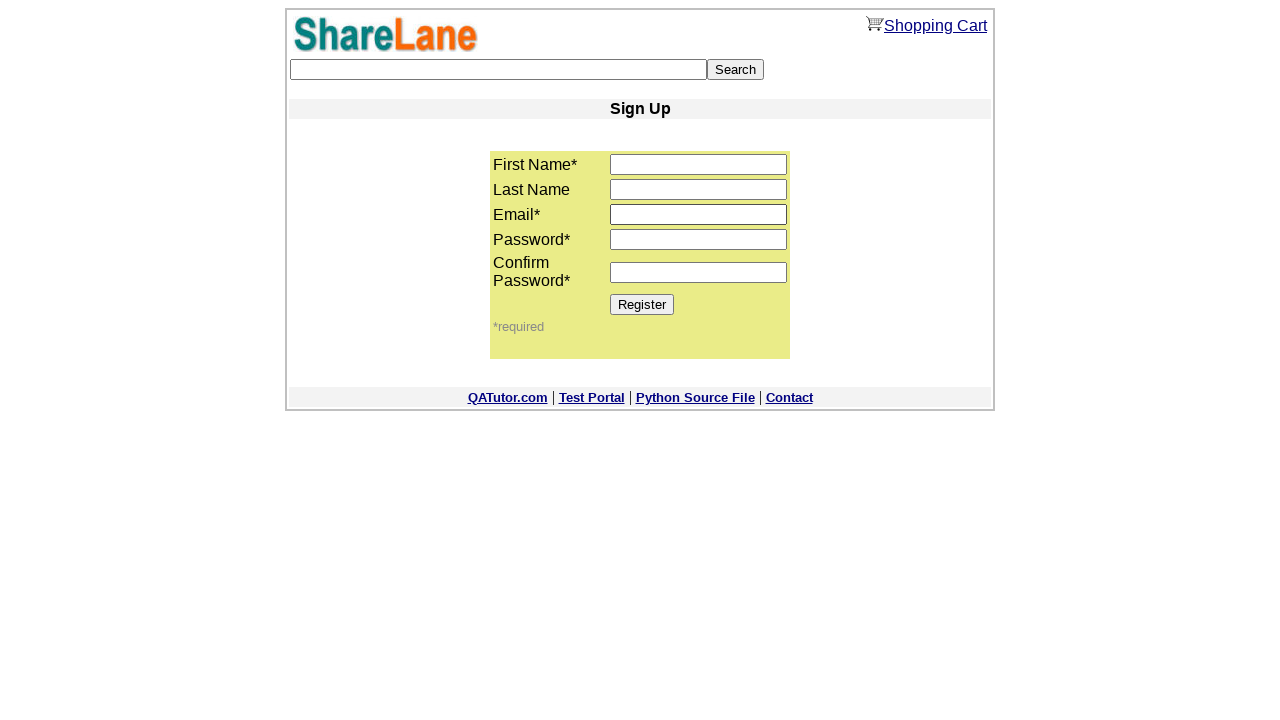

Left first name field empty to test validation on input[name='first_name']
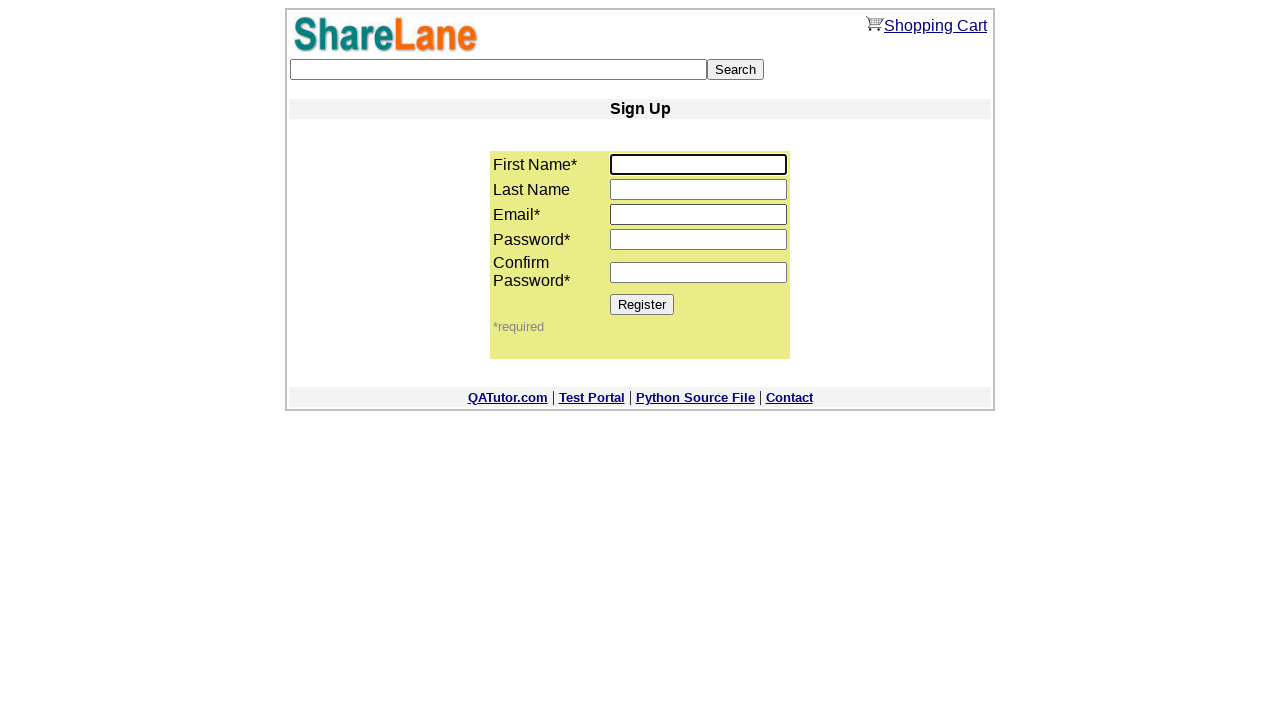

Filled last name field with 'Sosnovskaya' on input[name='last_name']
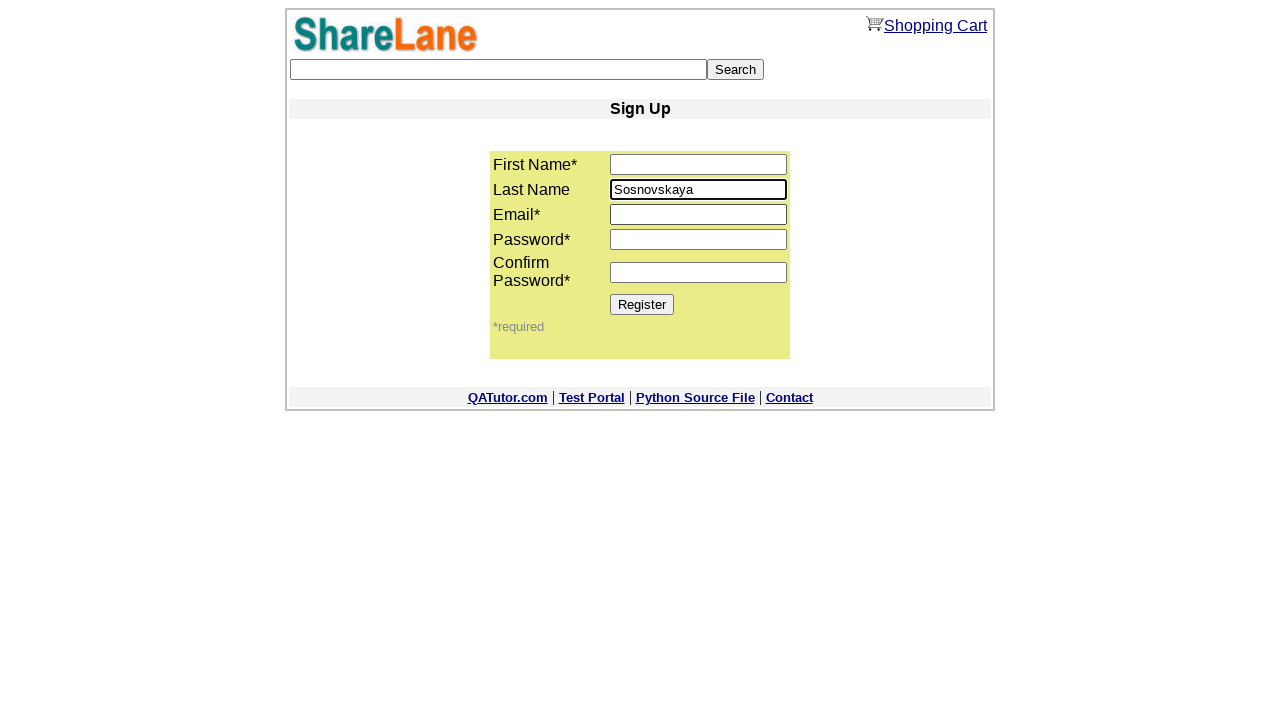

Filled email field with 'elena.test@gmail.com' on input[name='email']
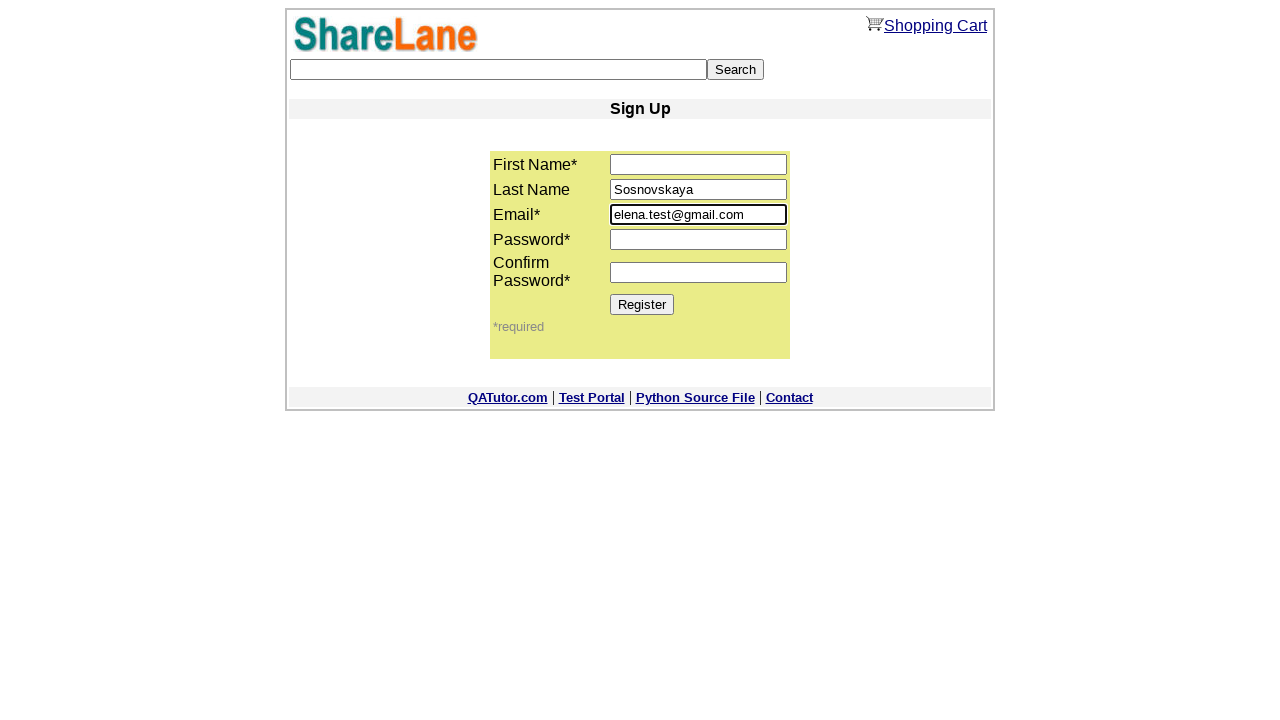

Filled password field with 'testpass' on input[name='password1']
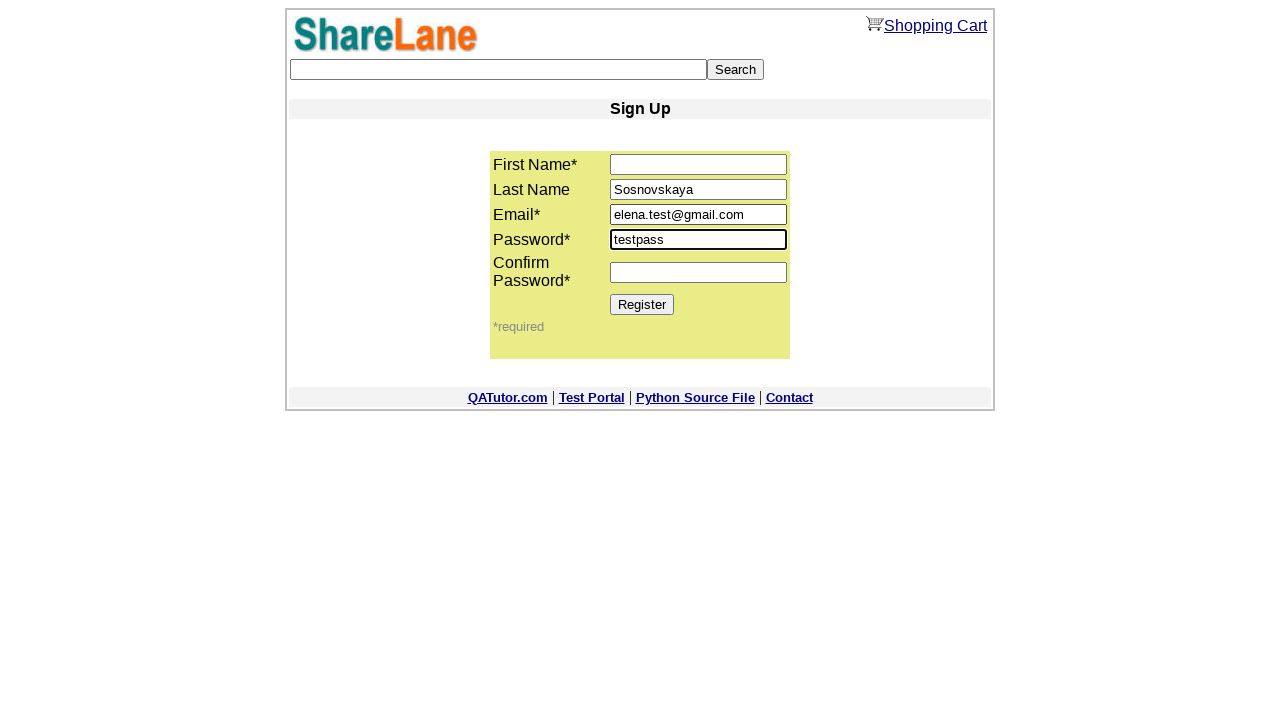

Filled confirm password field with 'testpass' on input[name='password2']
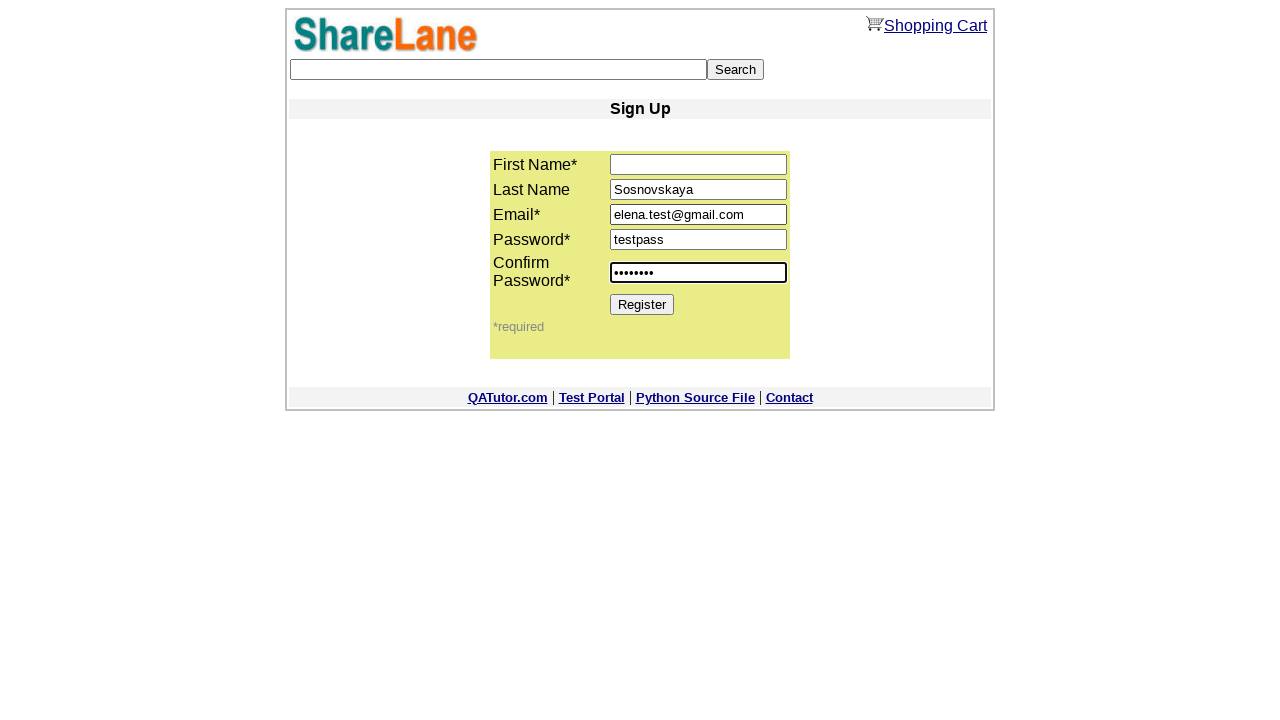

Clicked Register button to submit form with empty first name at (642, 304) on input[value='Register']
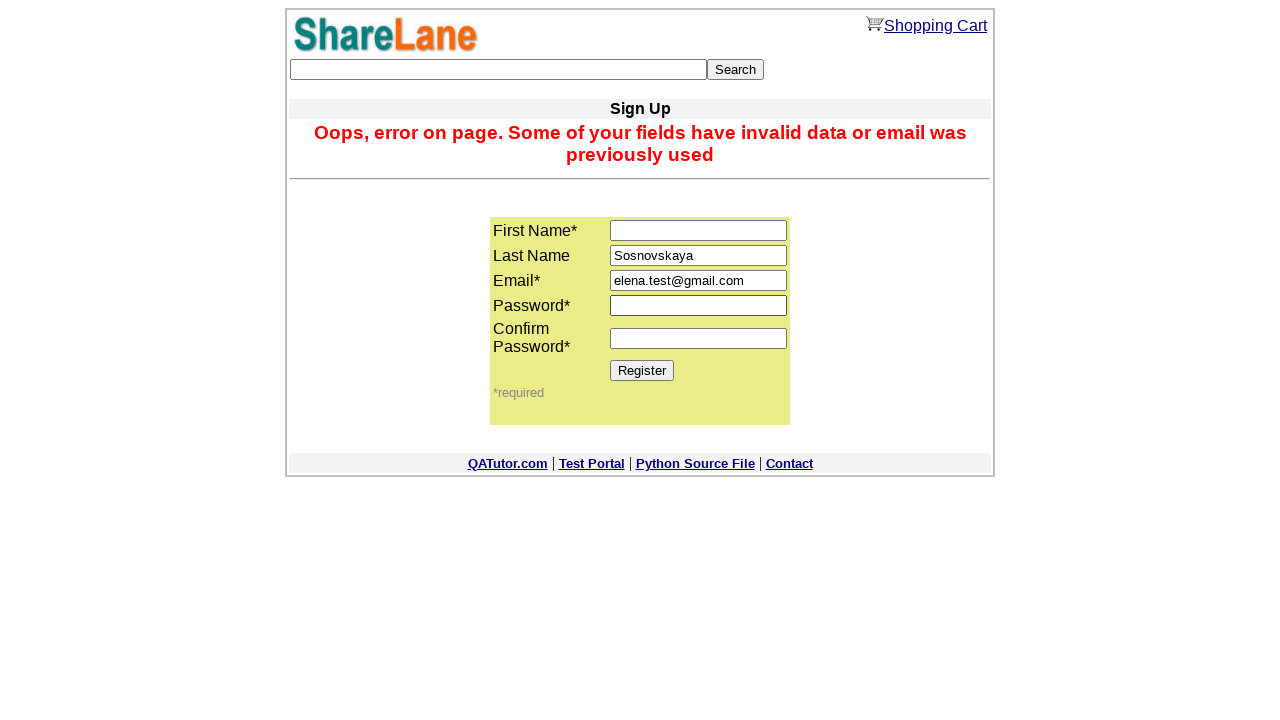

Error message displayed confirming first name validation is working
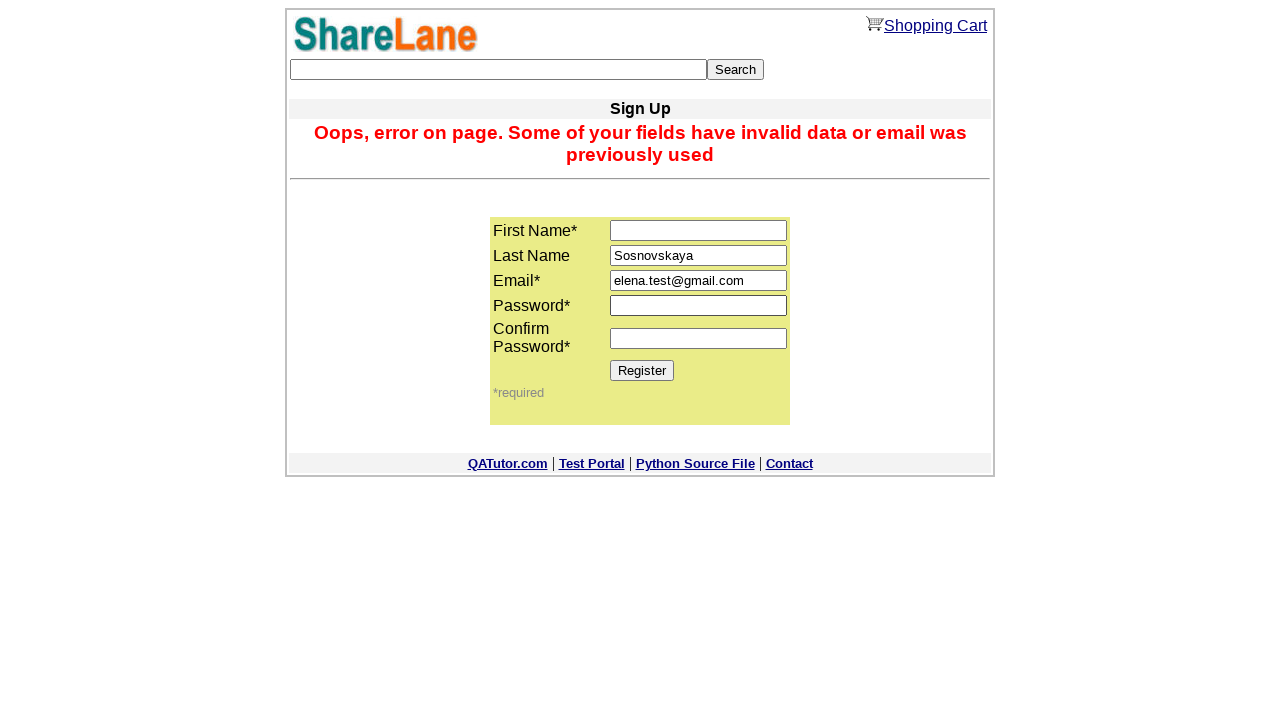

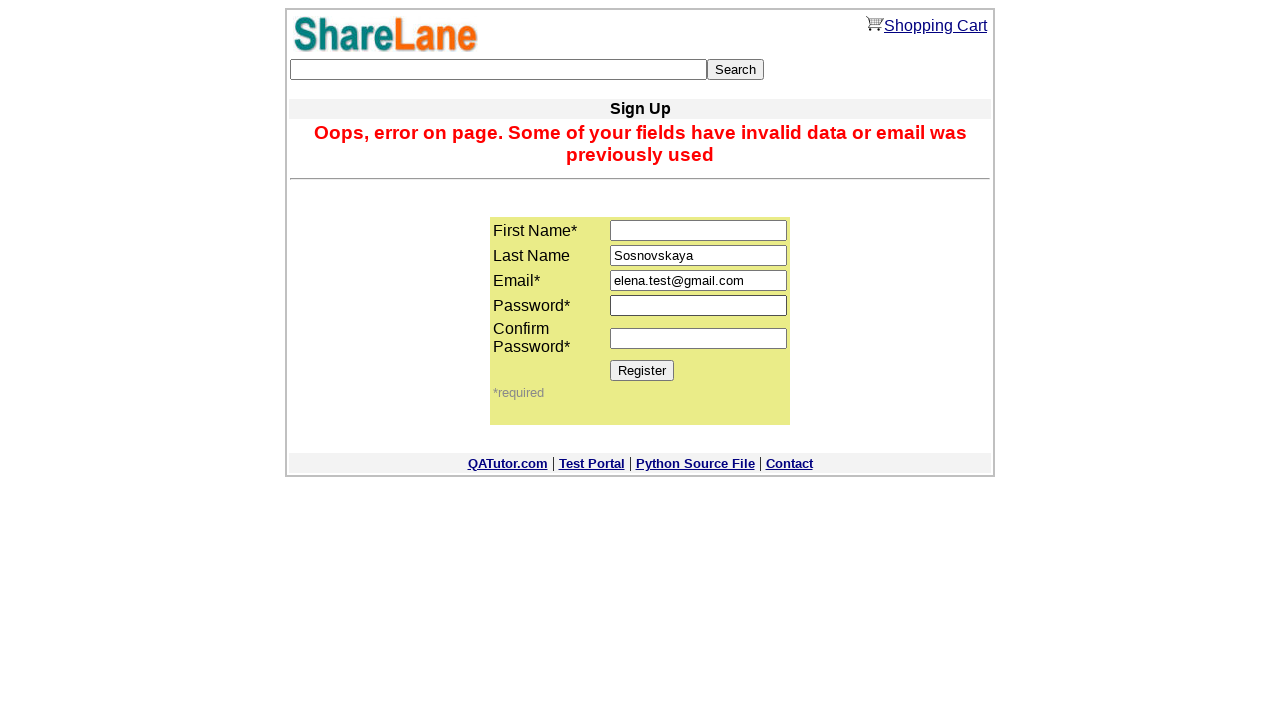